Tests textarea functionality on W3Schools by switching to an iframe, clearing a textarea, typing text into it, and verifying the entered text matches the expected value.

Starting URL: https://www.w3schools.com/tags/tryit.asp?filename=tryhtml_textarea

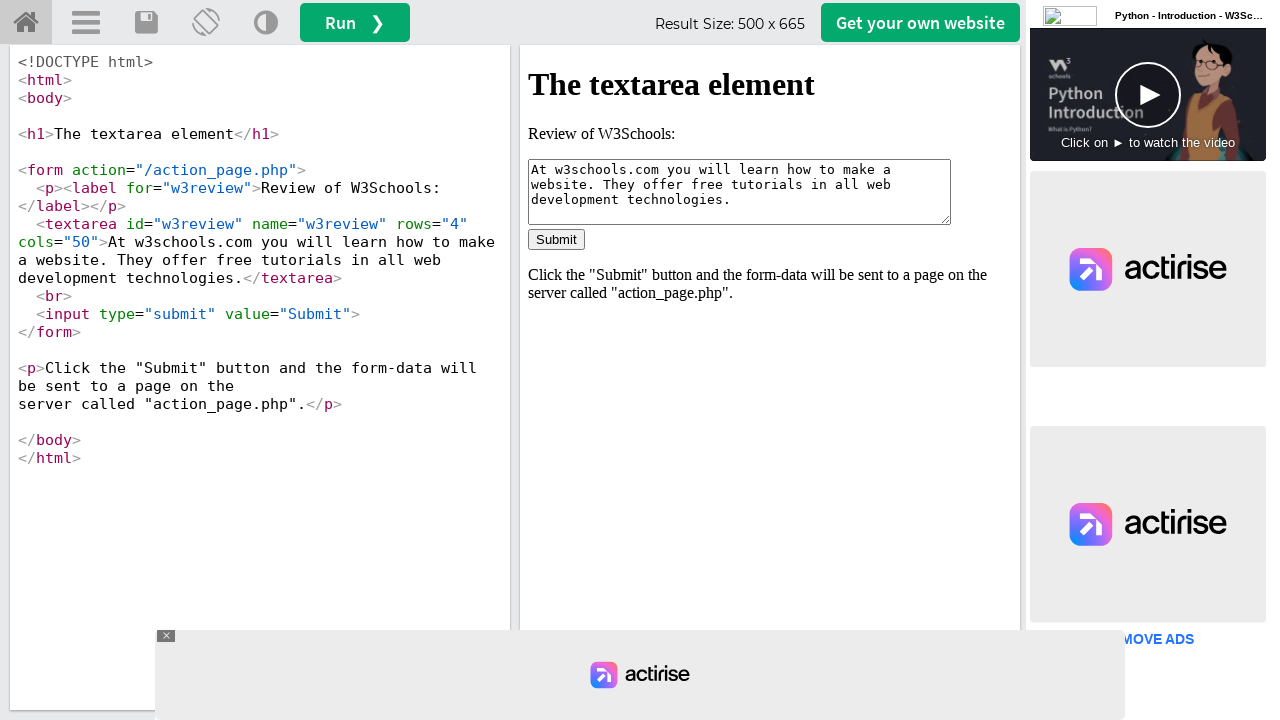

Waited for page to fully load with networkidle state
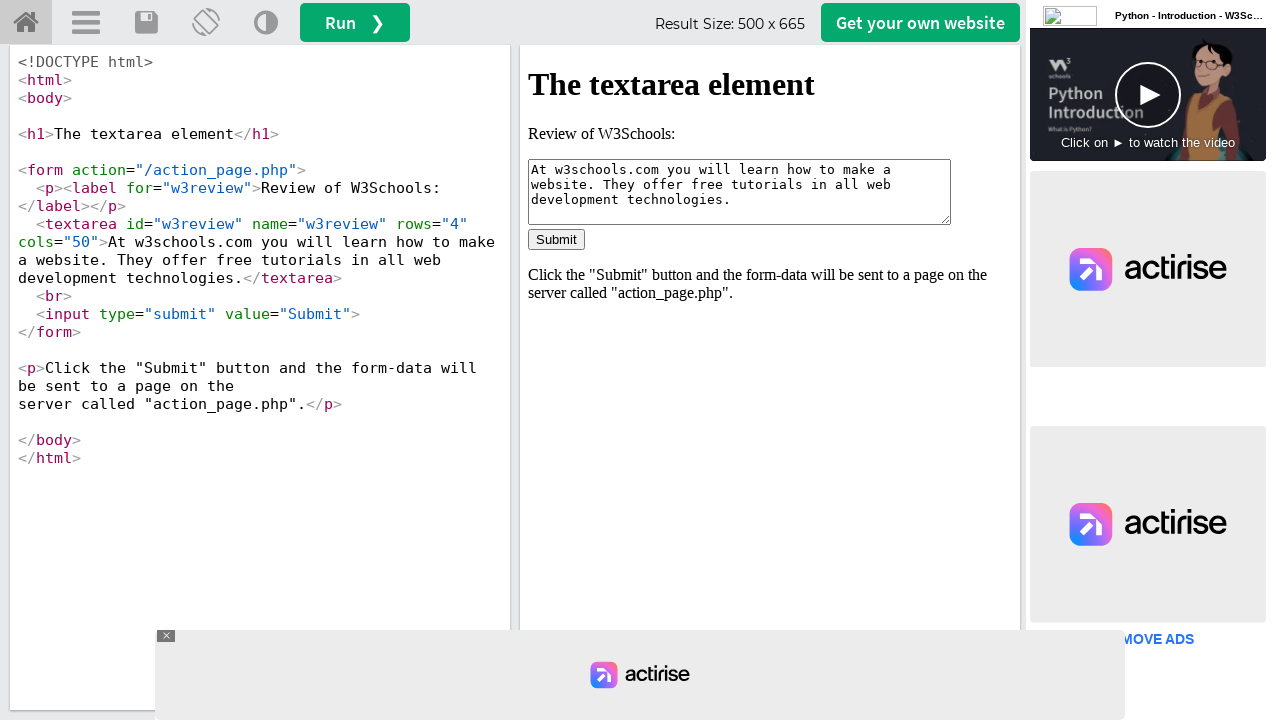

Located and switched to iframe with id 'iframeResult'
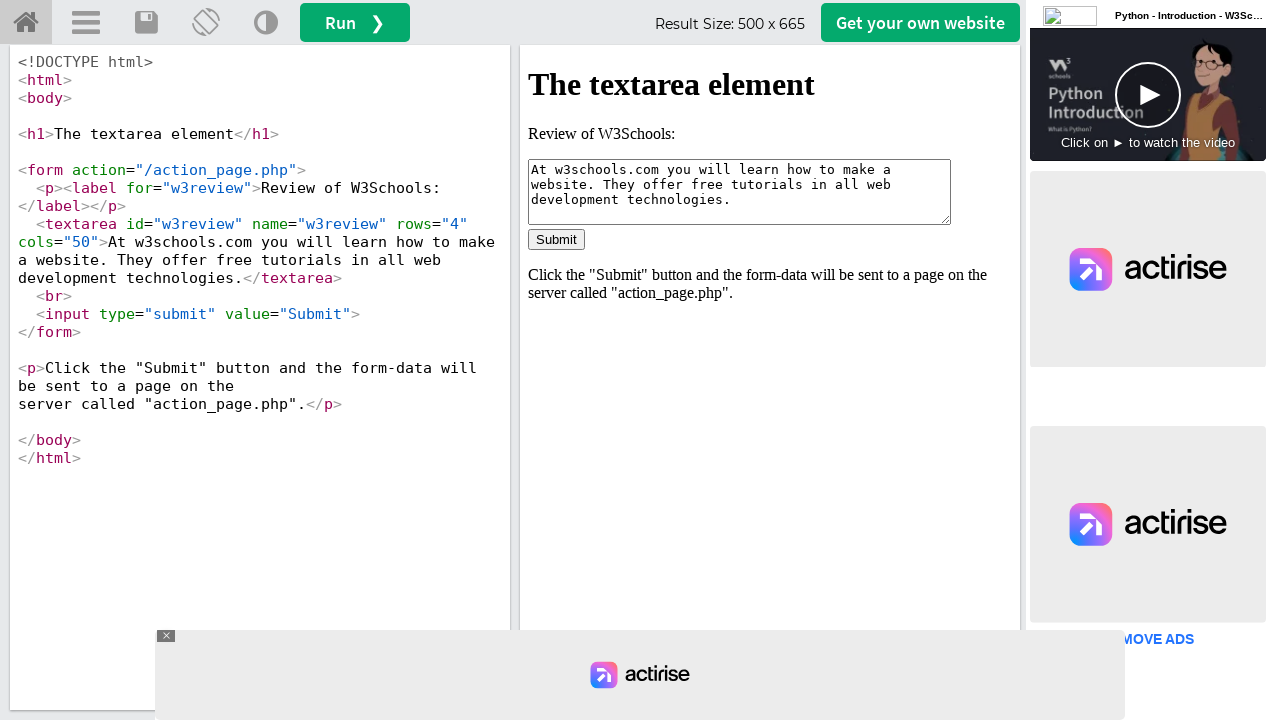

Located textarea element within iframe
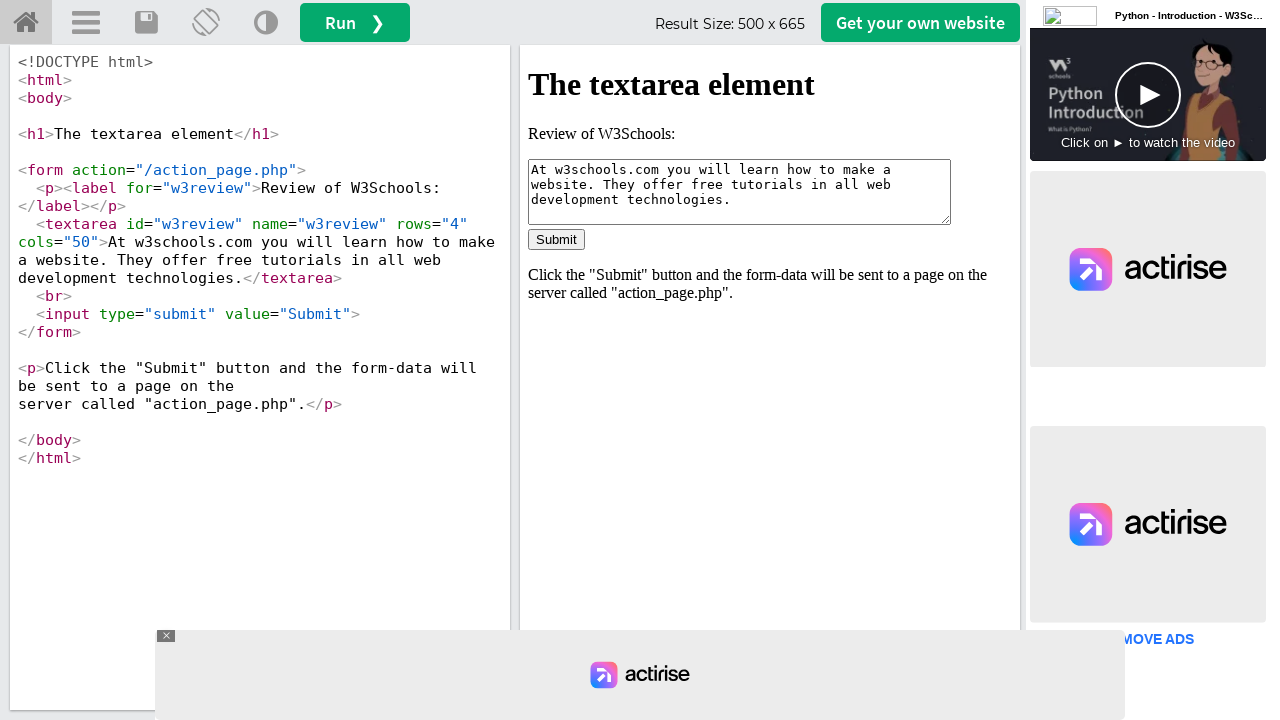

Cleared the textarea on #iframeResult >> internal:control=enter-frame >> xpath=//textarea
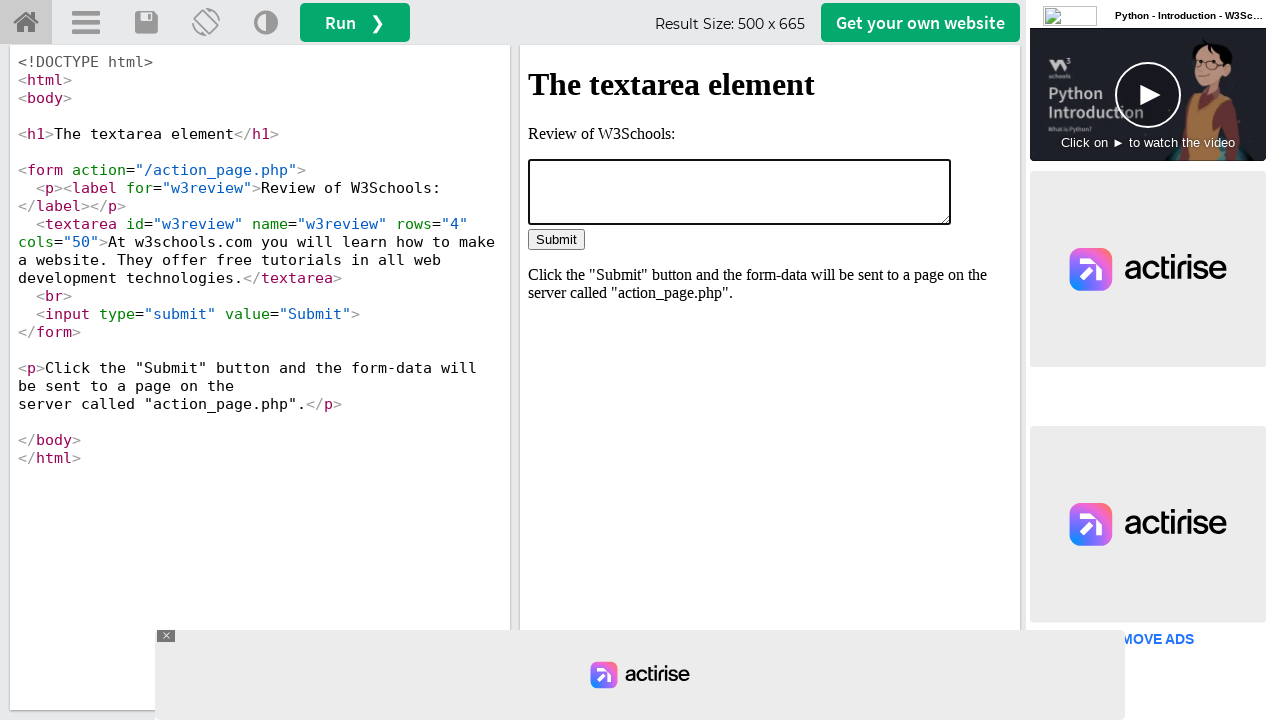

Filled textarea with test commands on #iframeResult >> internal:control=enter-frame >> xpath=//textarea
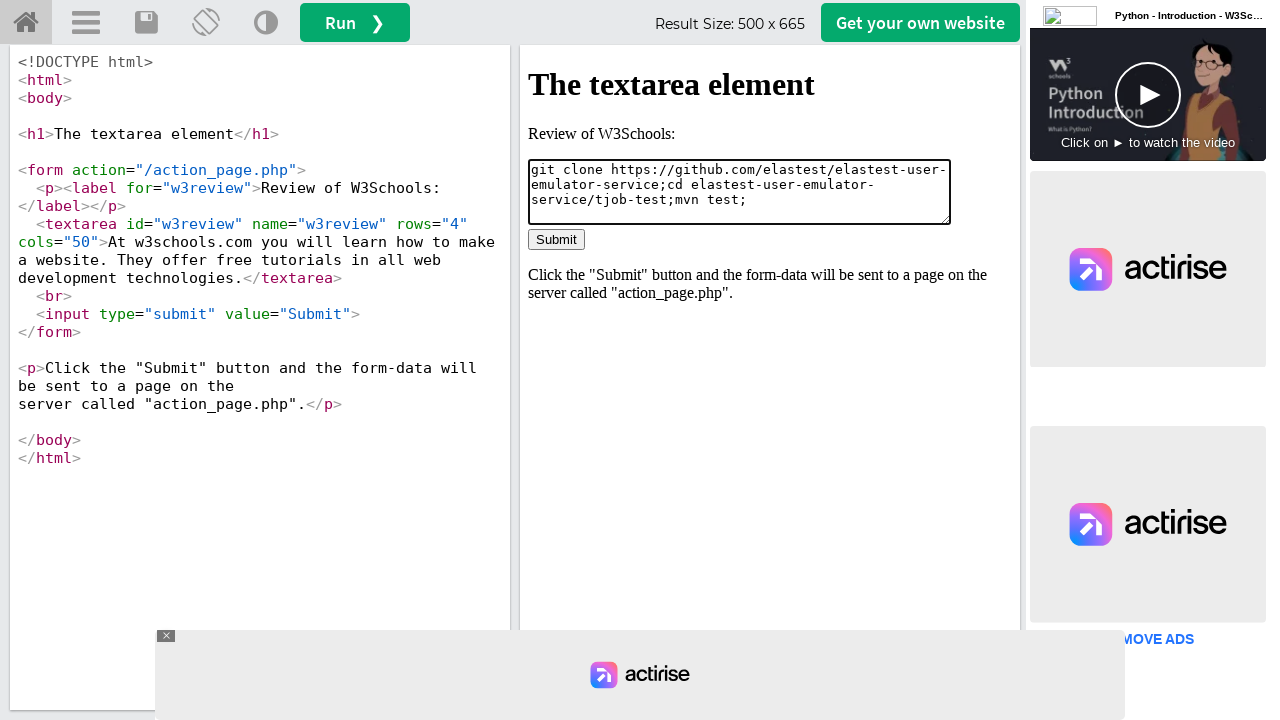

Retrieved textarea input value for verification
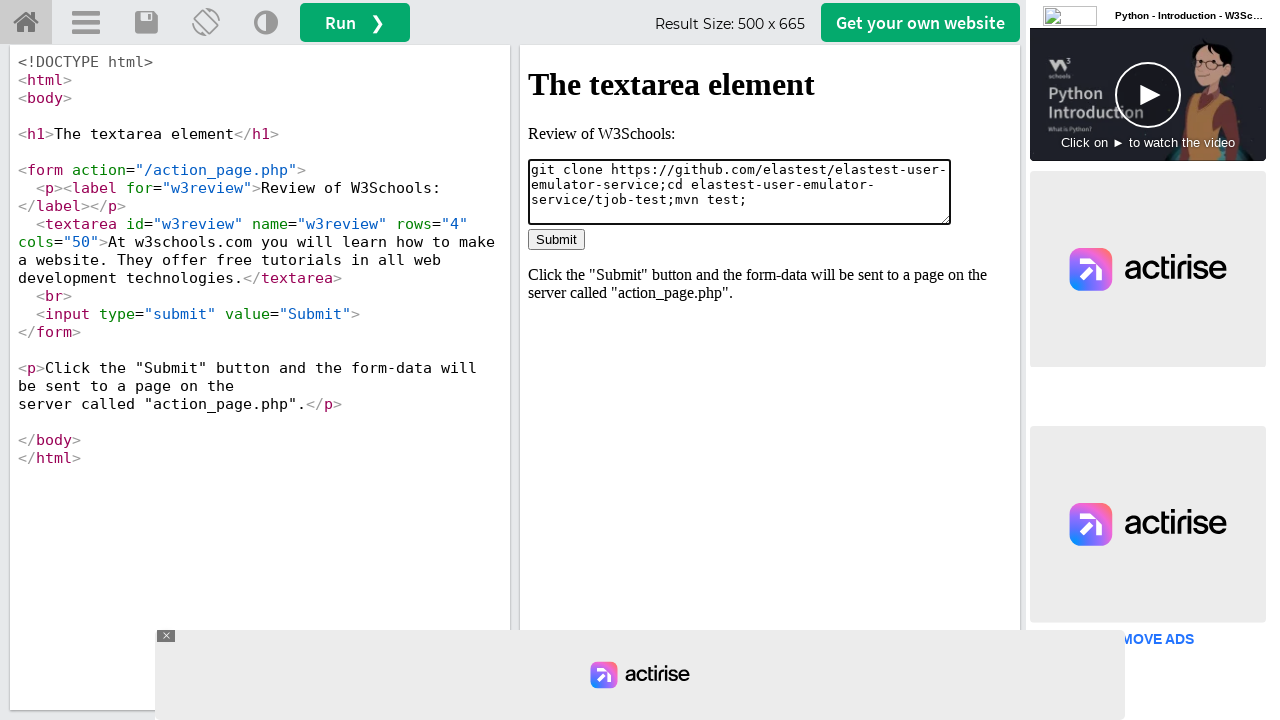

Verified textarea contains expected test commands
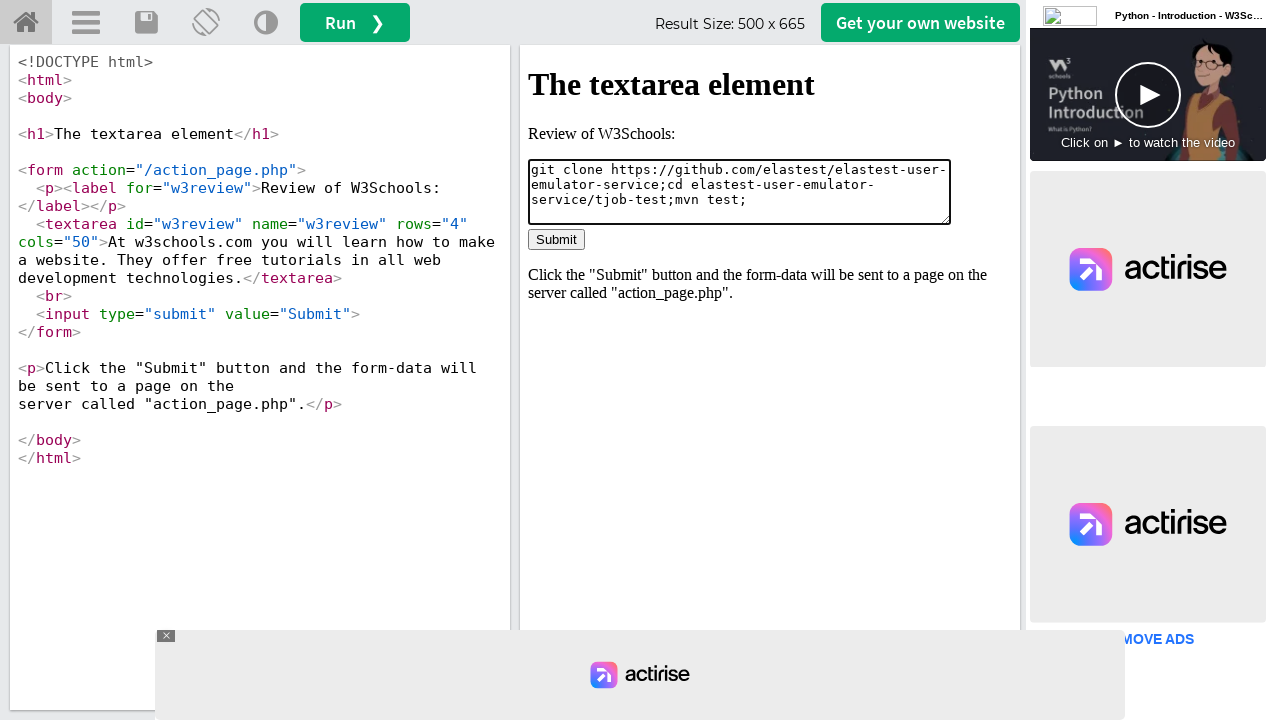

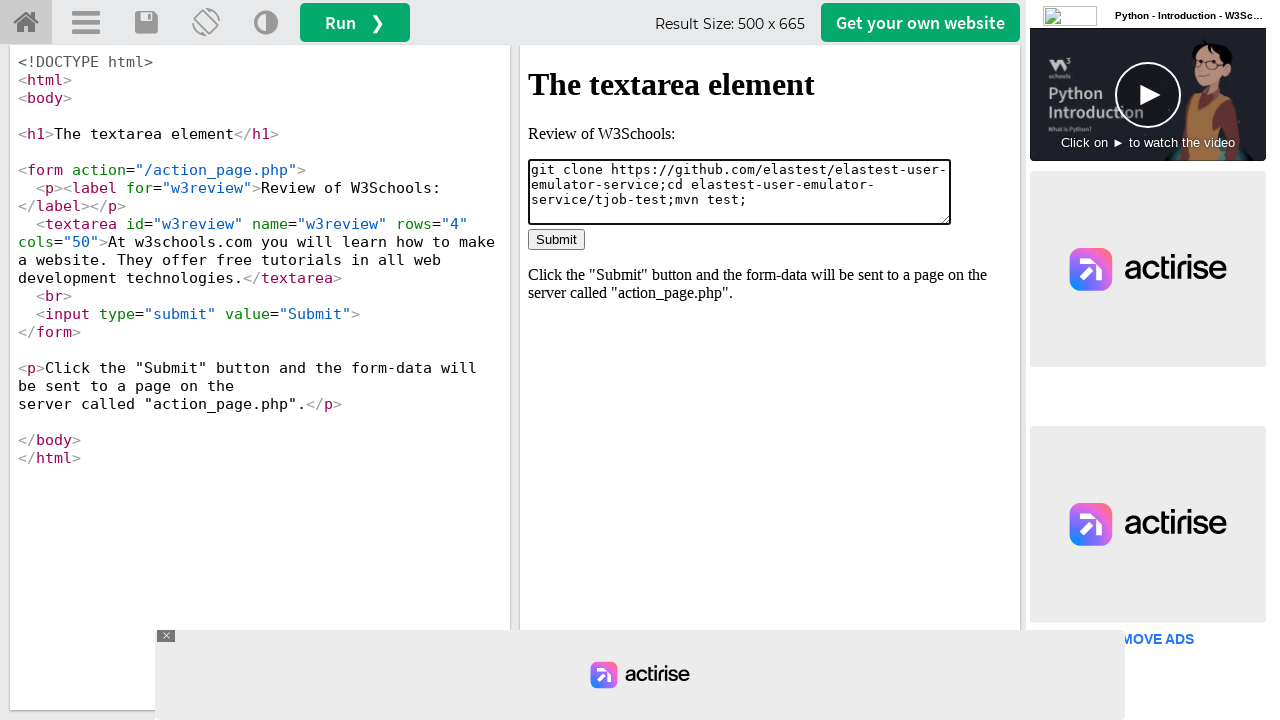